Tests a jQuery UI price range slider by dragging the minimum slider handle to the right and the maximum slider handle to the left to adjust the price range.

Starting URL: https://www.jqueryscript.net/demo/Price-Range-Slider-jQuery-UI/

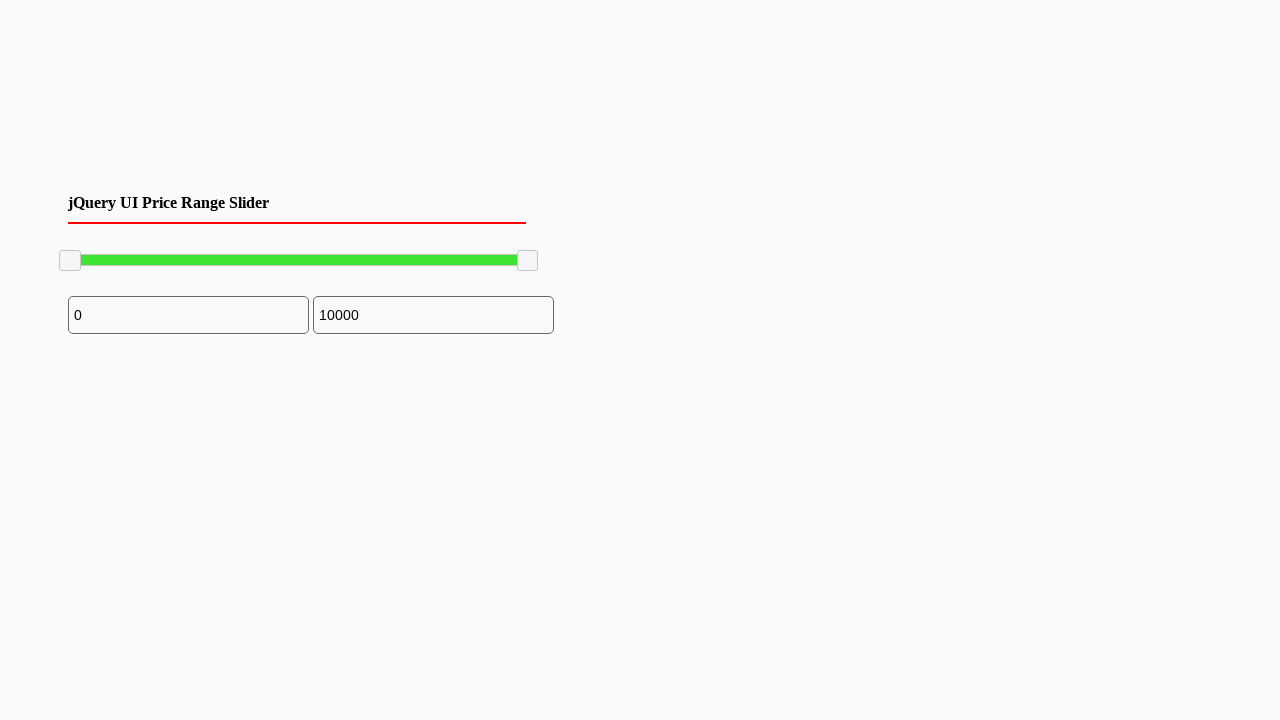

Located minimum slider handle
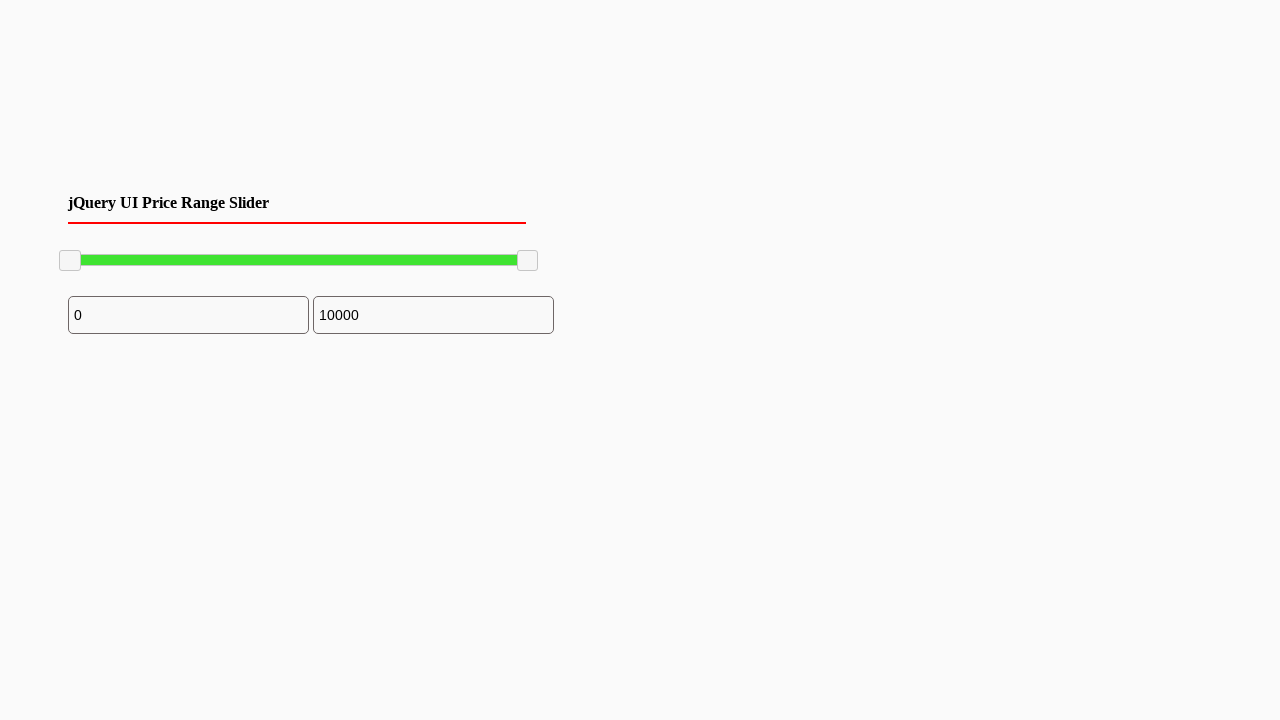

Located maximum slider handle
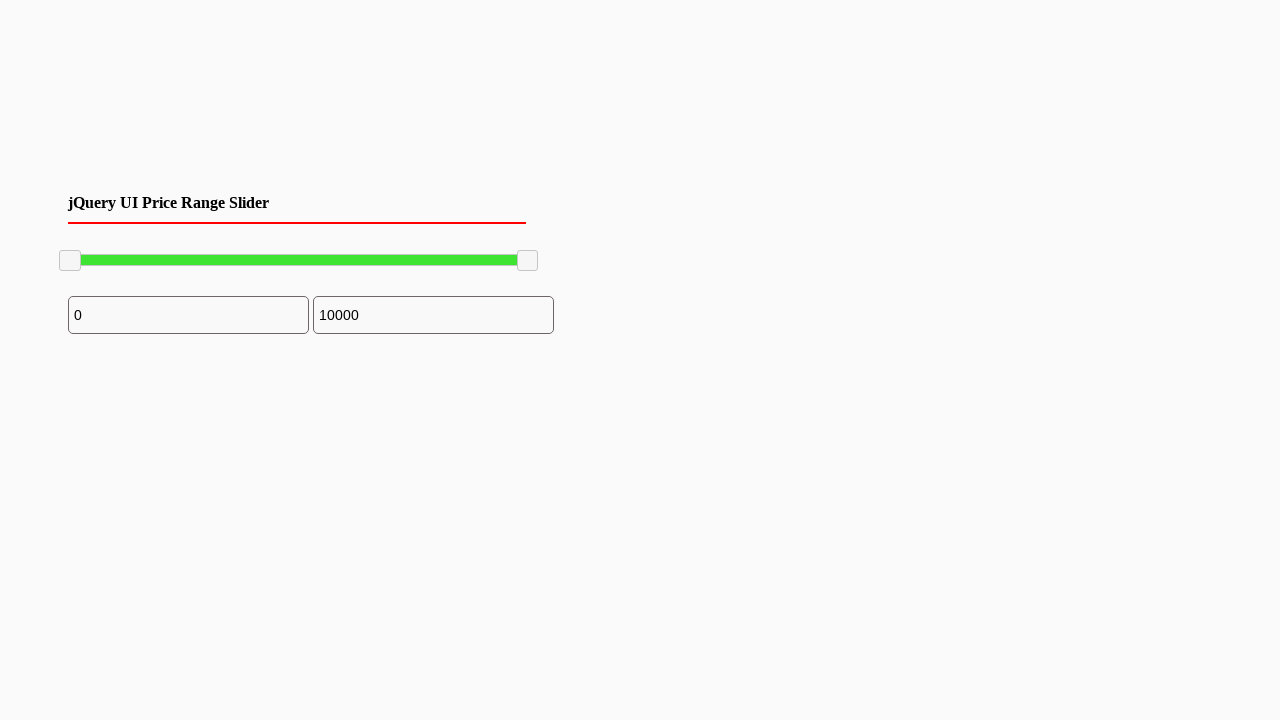

Minimum slider handle became visible
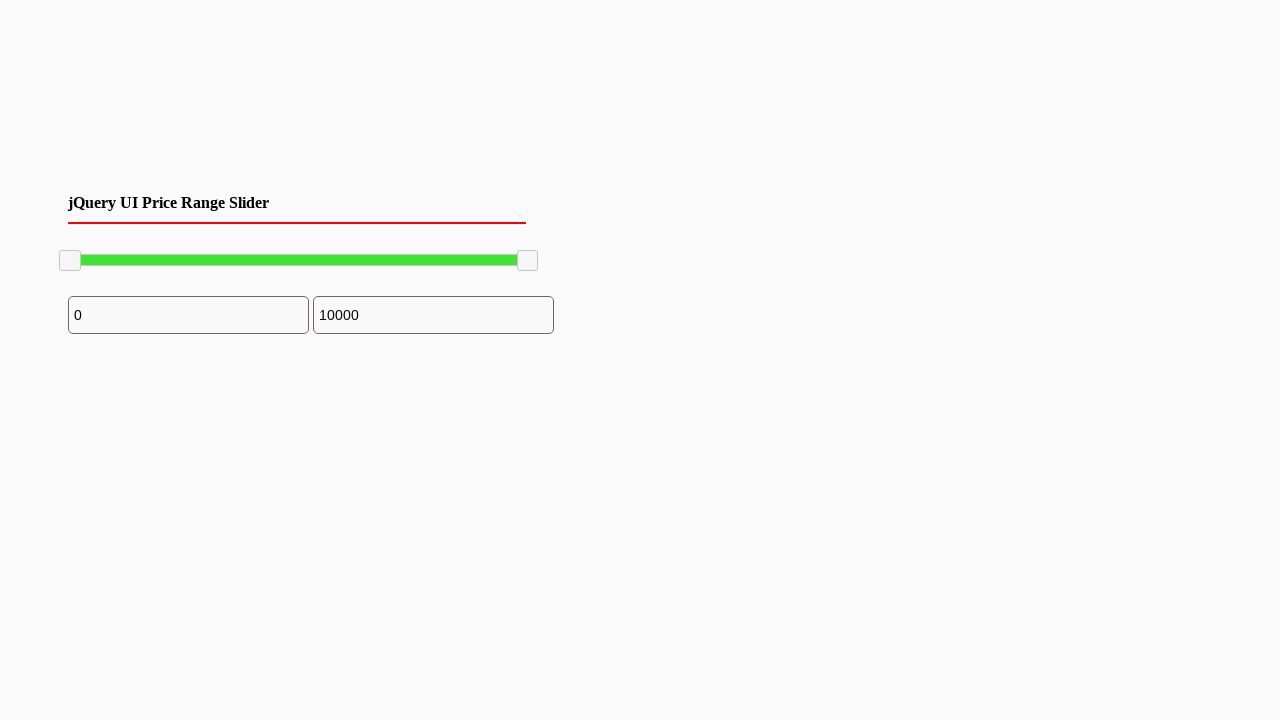

Maximum slider handle became visible
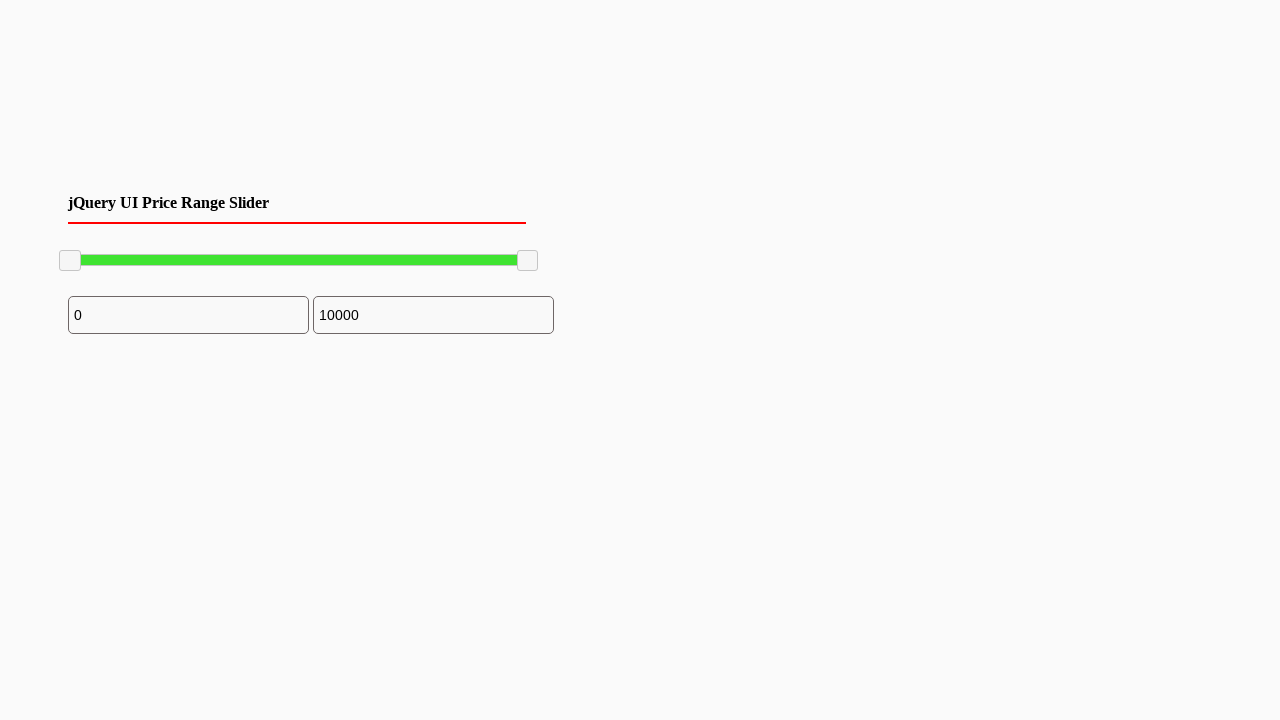

Dragged minimum slider handle to the right by 100 pixels at (160, 251)
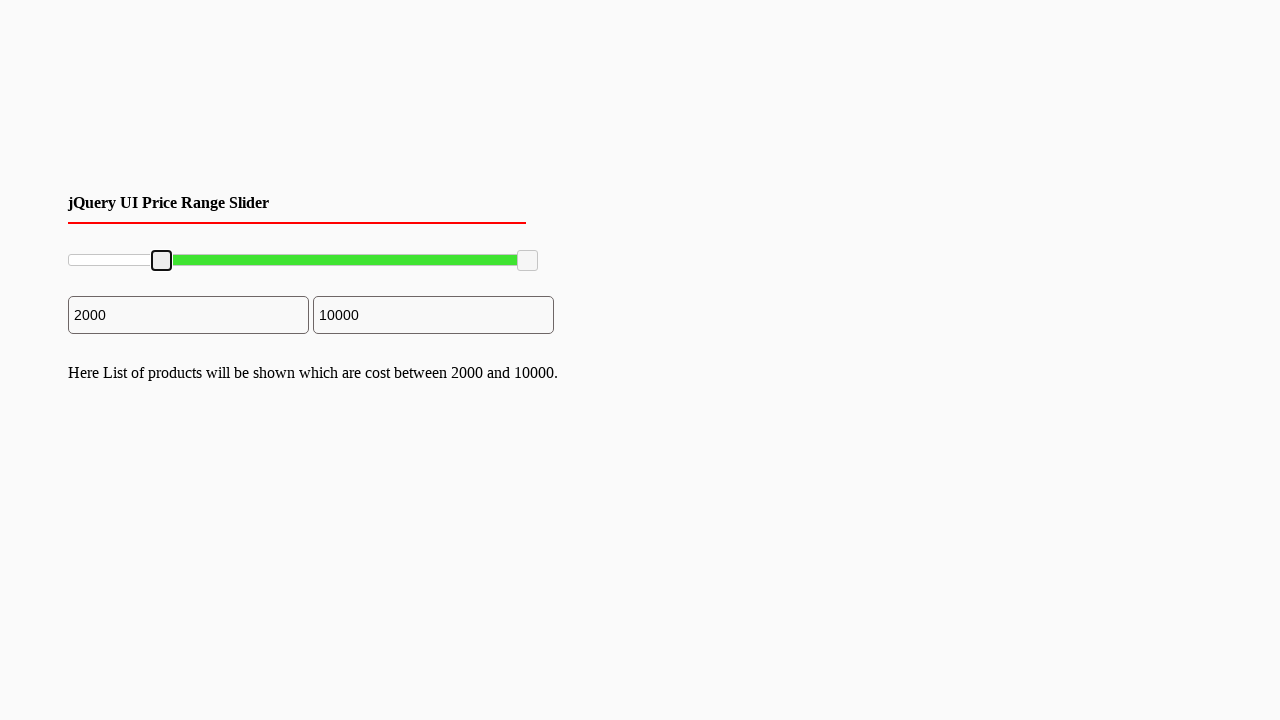

Dragged maximum slider handle to the left by 40 pixels at (478, 251)
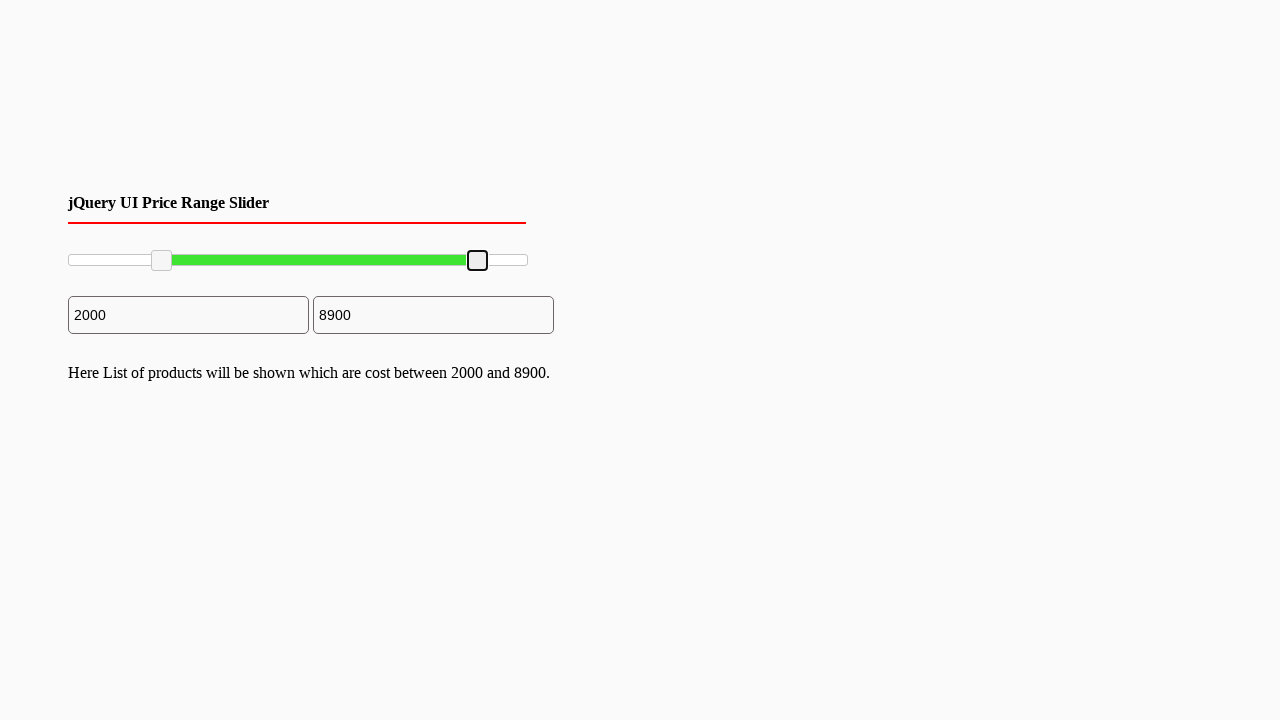

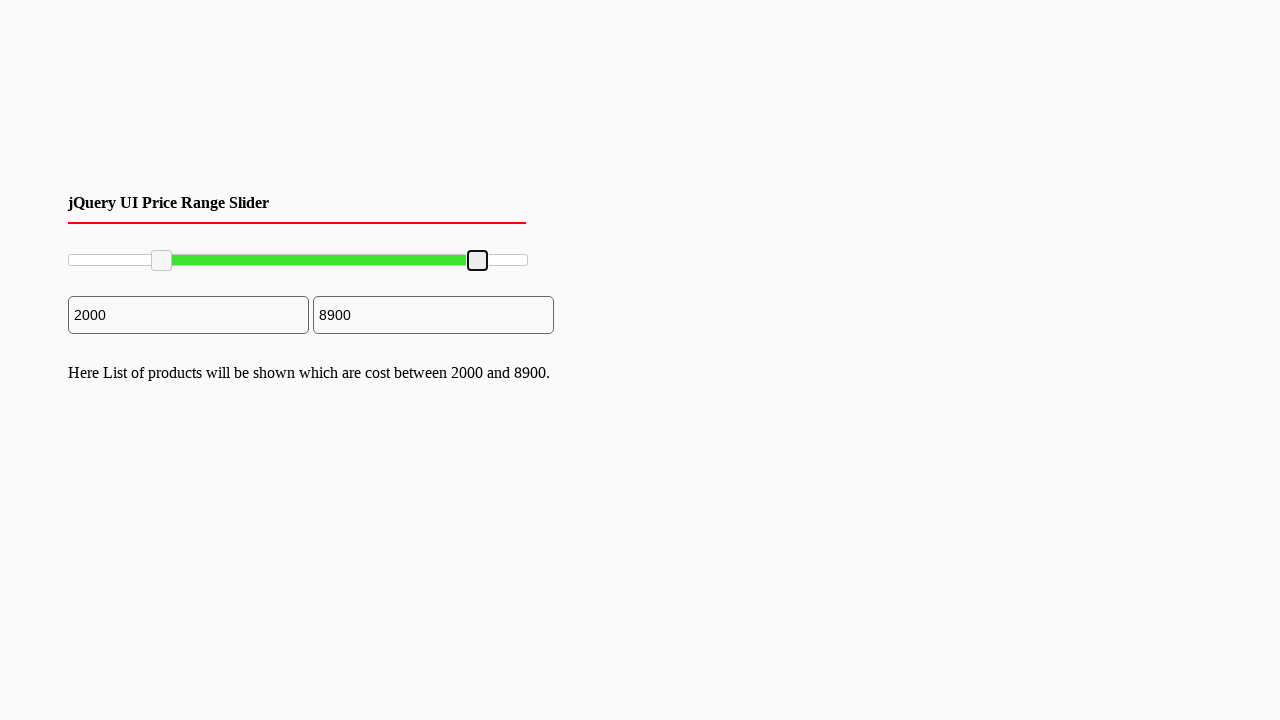